Tests window handling by clicking a link that opens a new window, verifying content in the new window, and switching back to the parent window

Starting URL: https://the-internet.herokuapp.com/windows

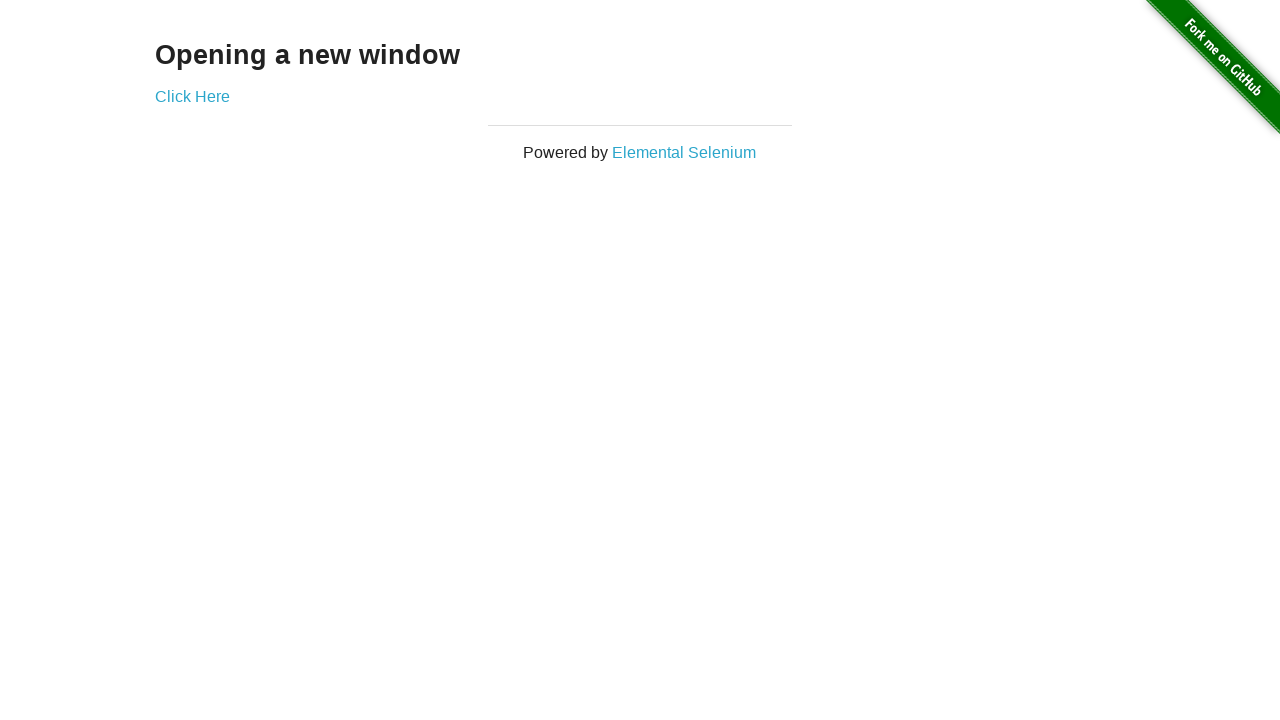

Clicked 'Click Here' link to open new window at (192, 96) on xpath=//a[contains(text(),'Click Here')]
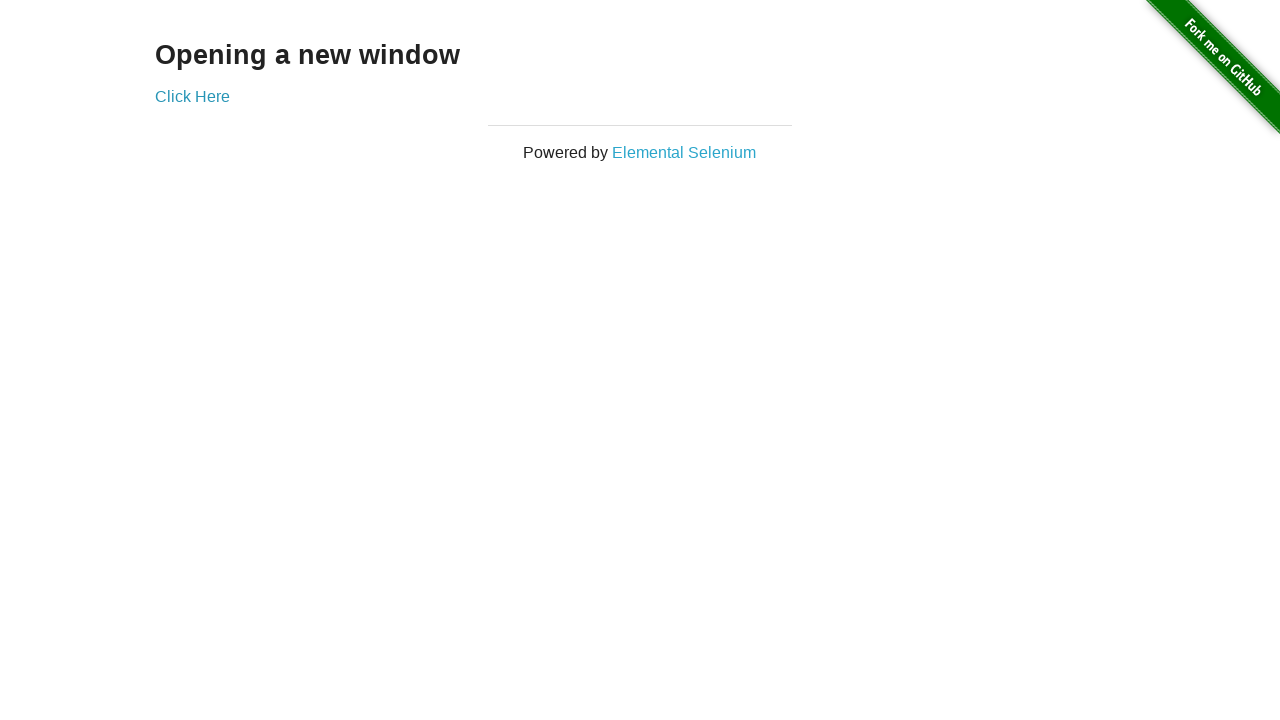

New window opened and captured
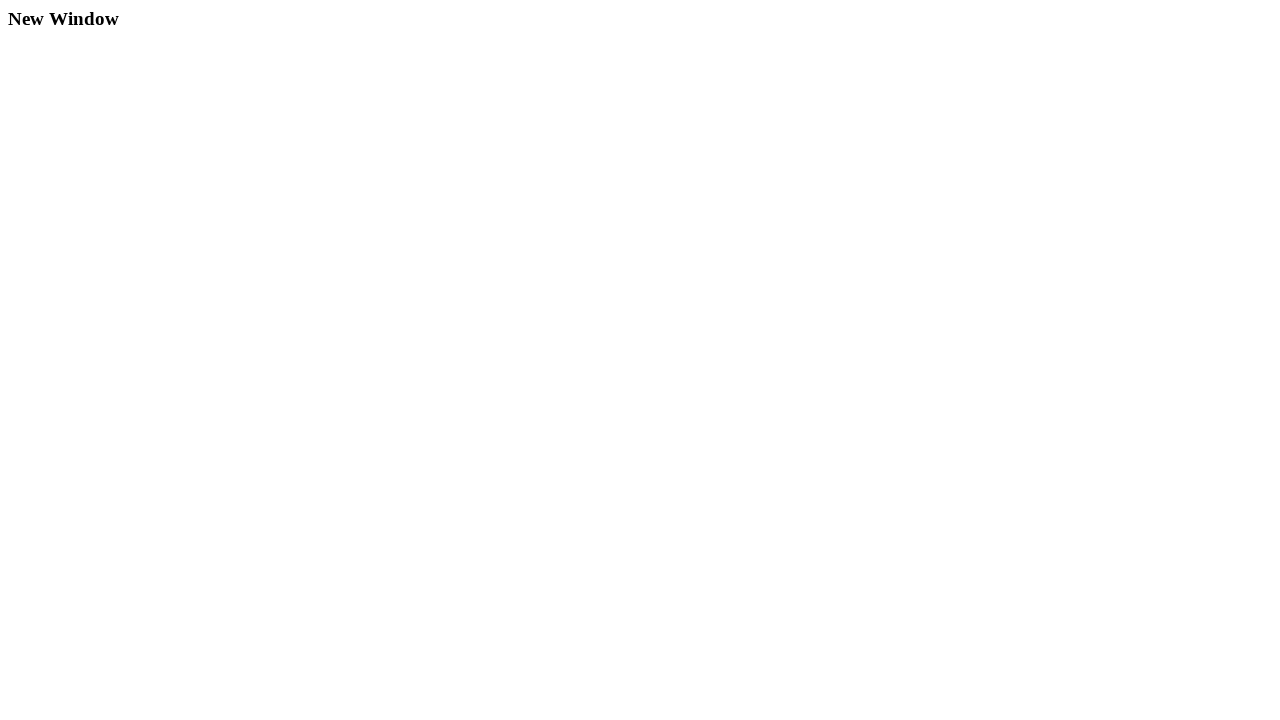

New window page load state completed
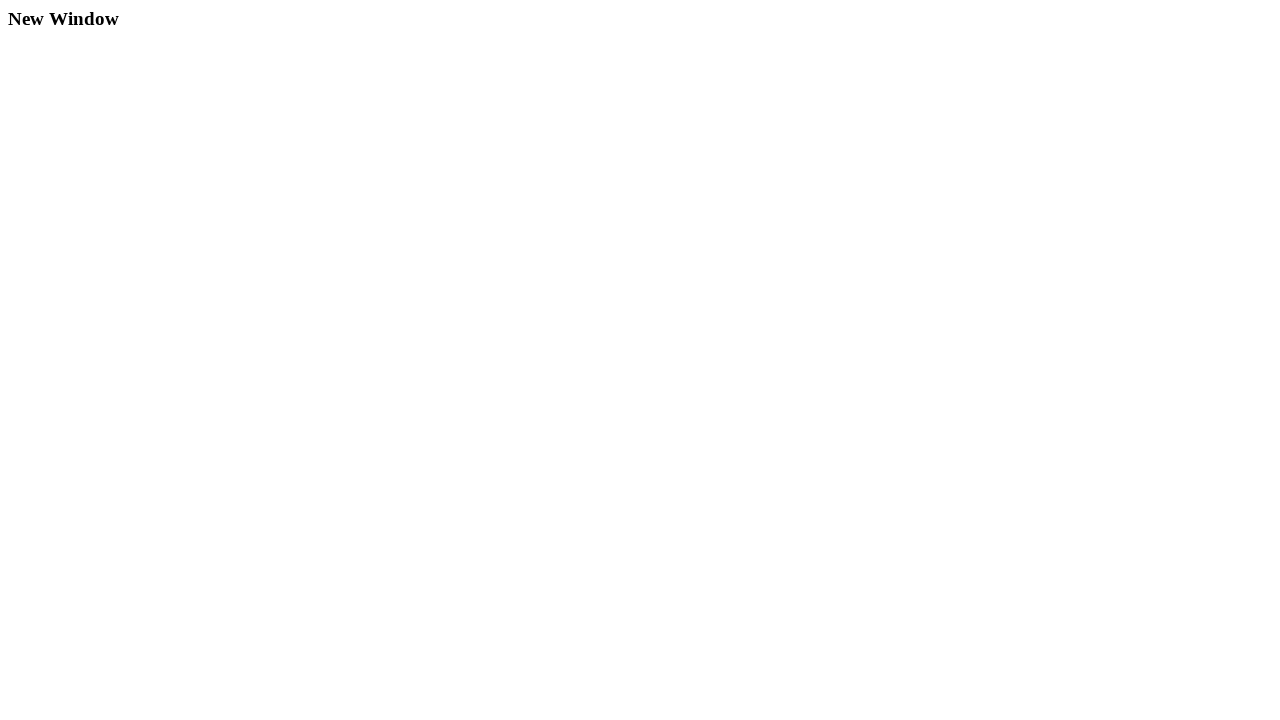

Retrieved text content from .example element in new window
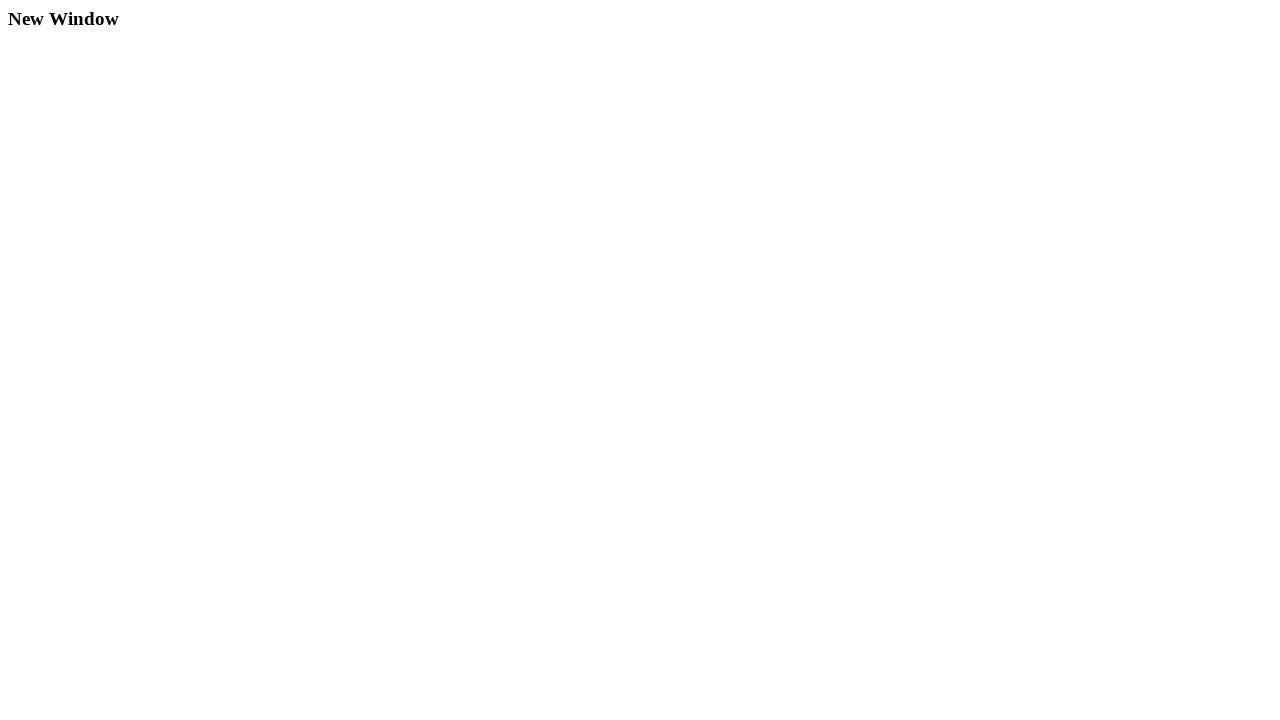

Closed new window
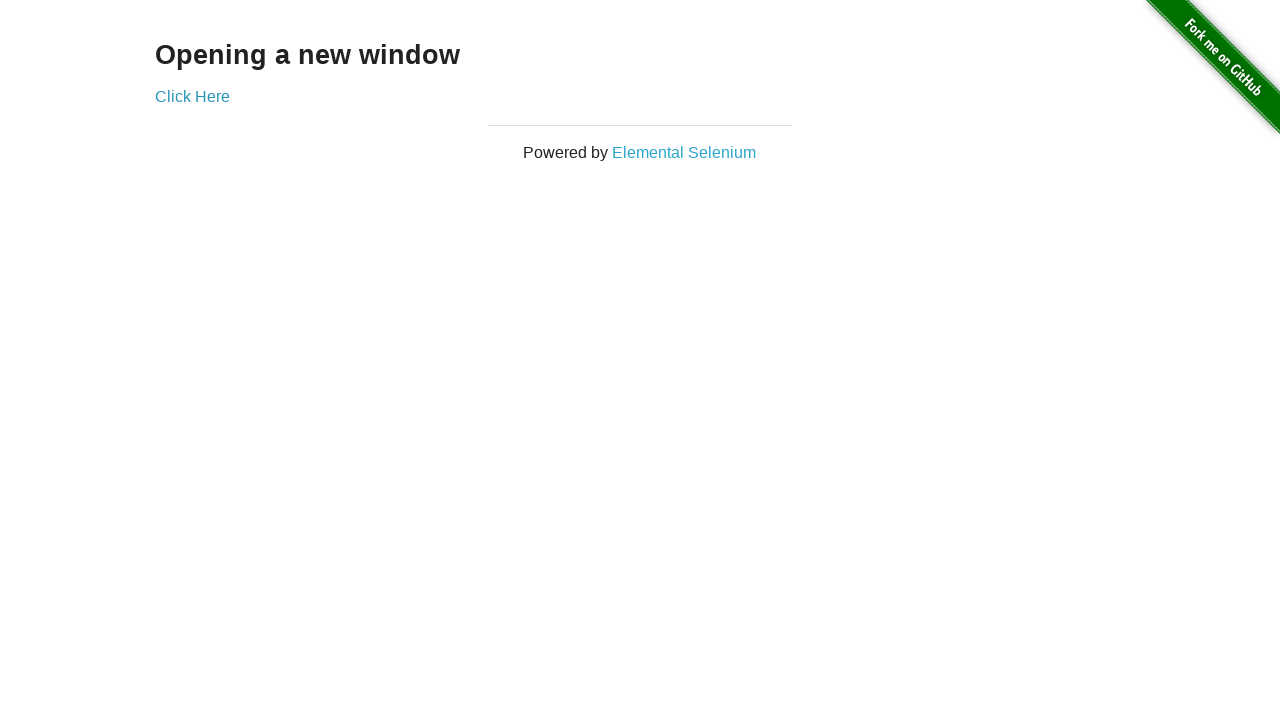

Verified parent window is still active and accessible
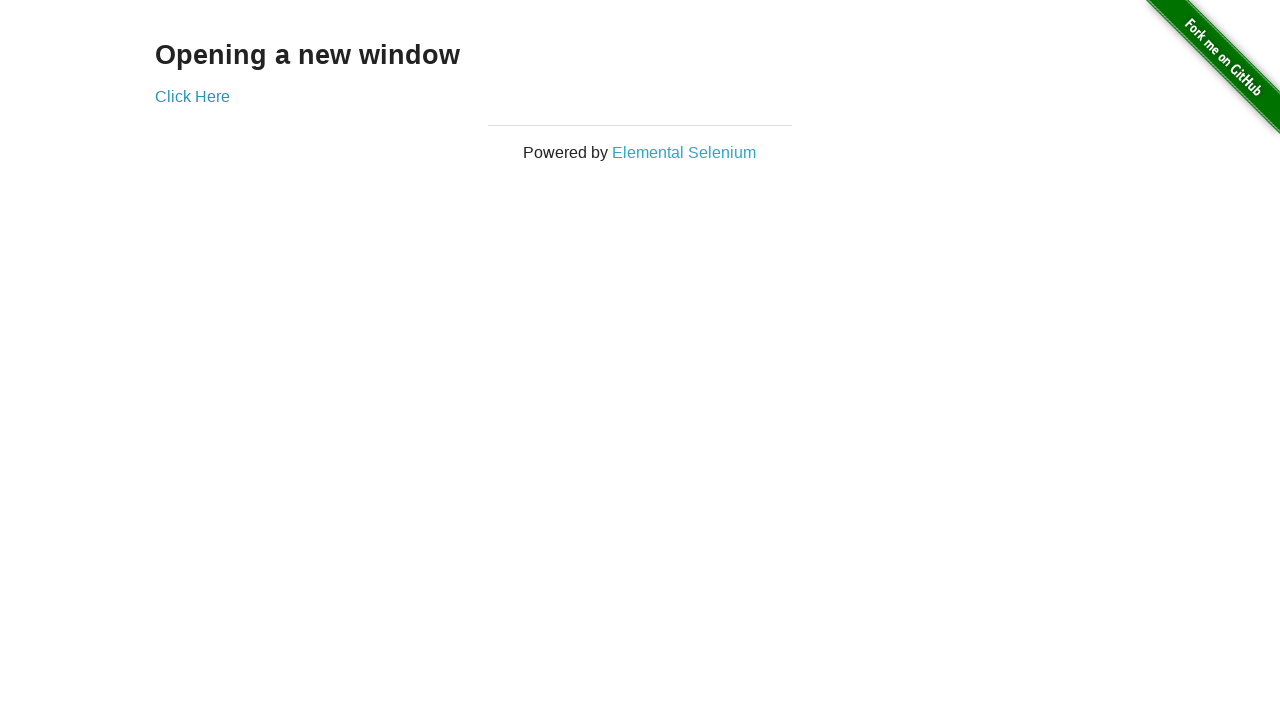

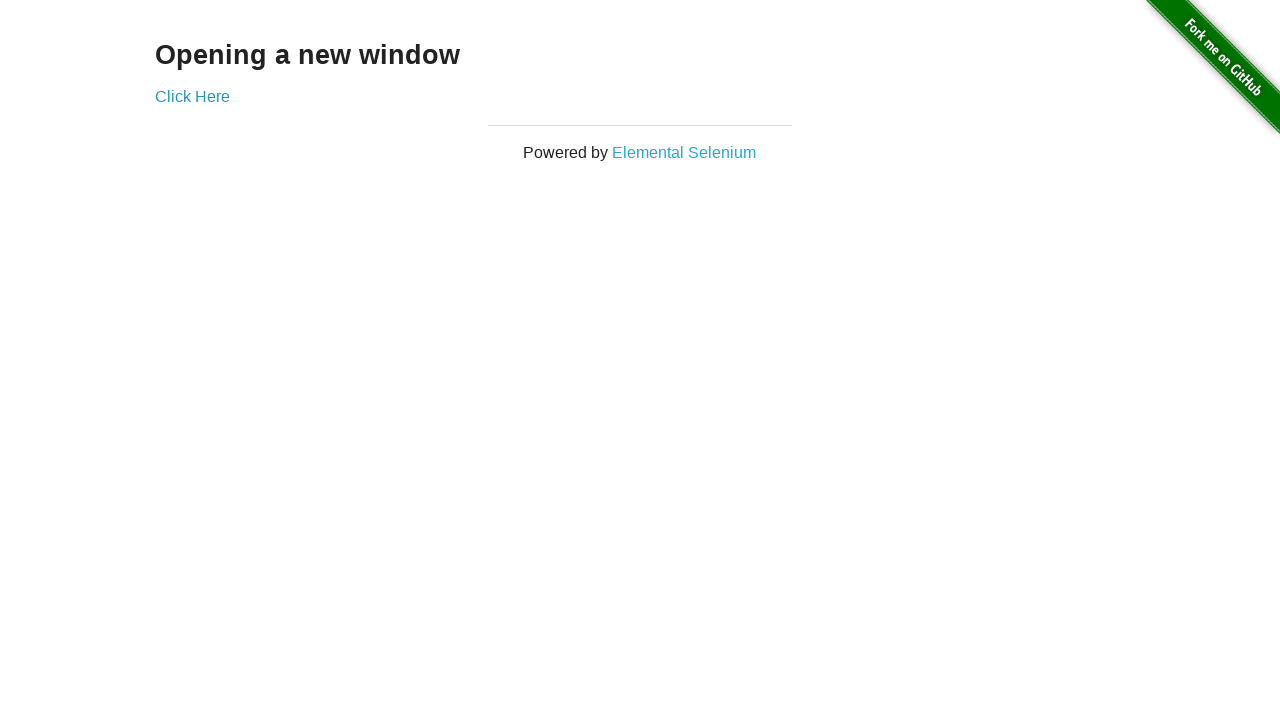